Tests toggle switch functionality on W3Schools tutorial page by clicking it twice to activate and deactivate

Starting URL: https://www.w3schools.com/howto/howto_css_switch.asp

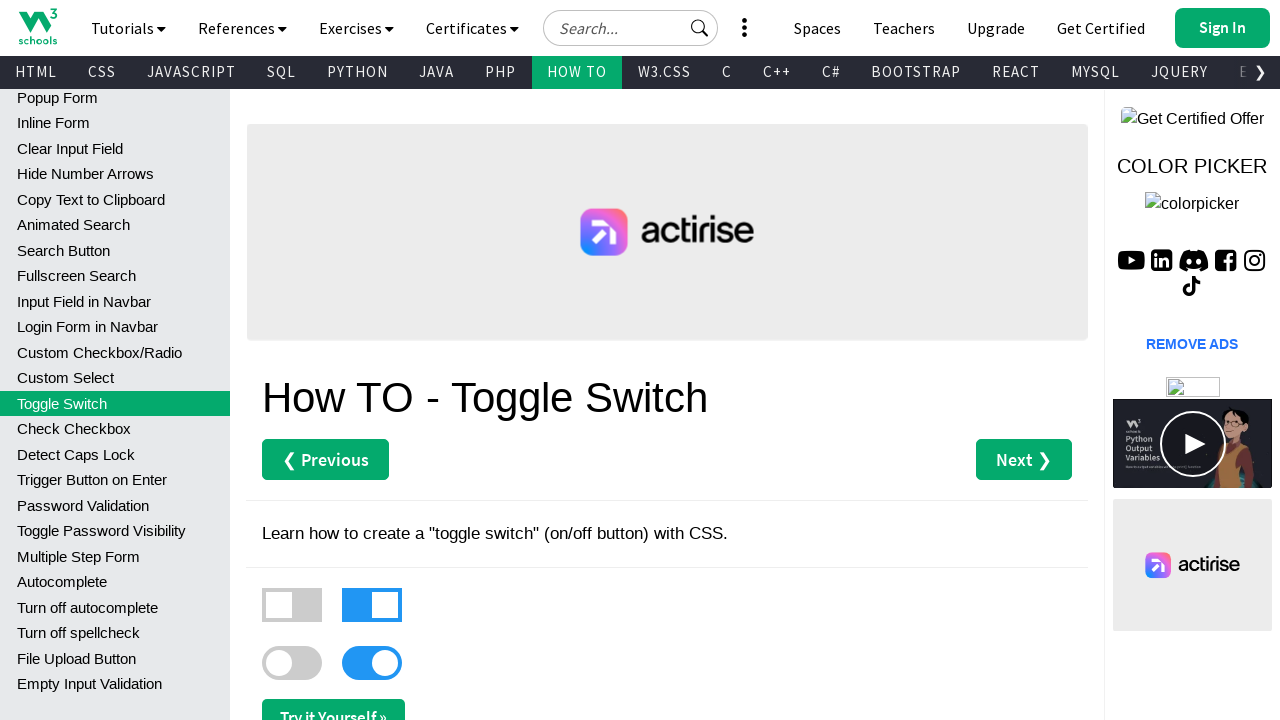

Navigated to W3Schools toggle switch tutorial page
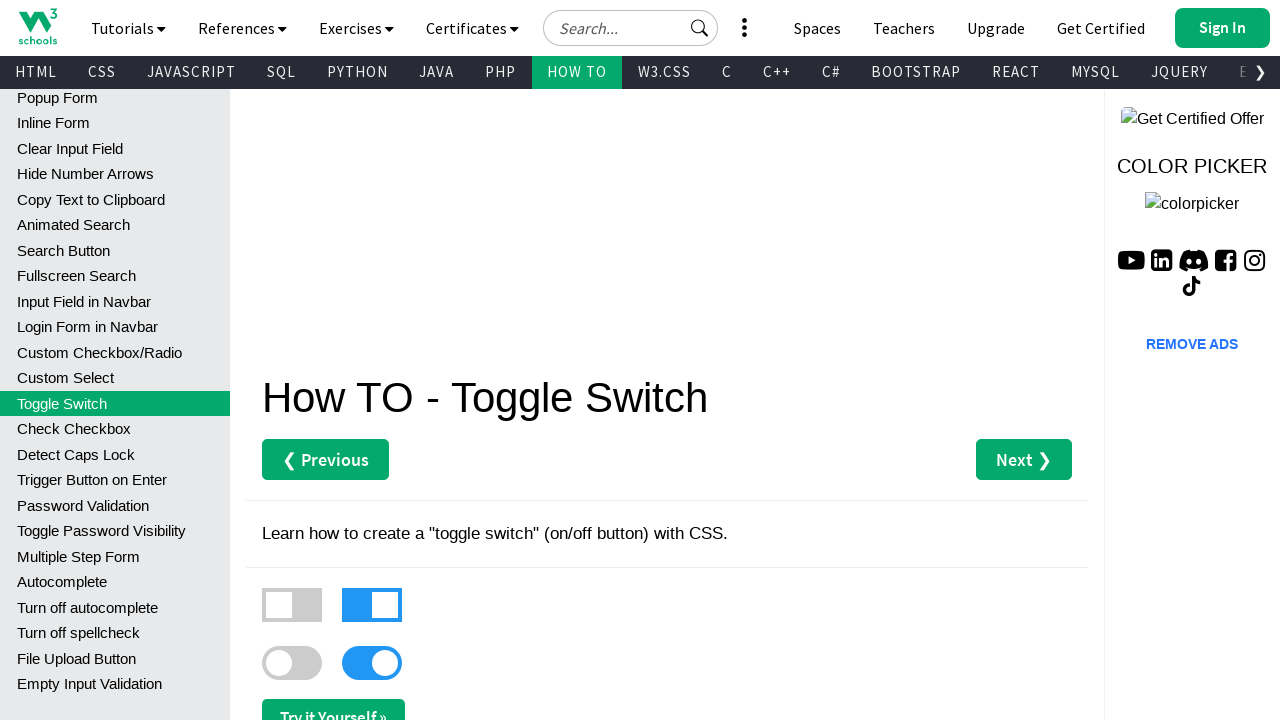

Clicked toggle switch to activate at (292, 663) on xpath=//*[@id="main"]/label[3]/div
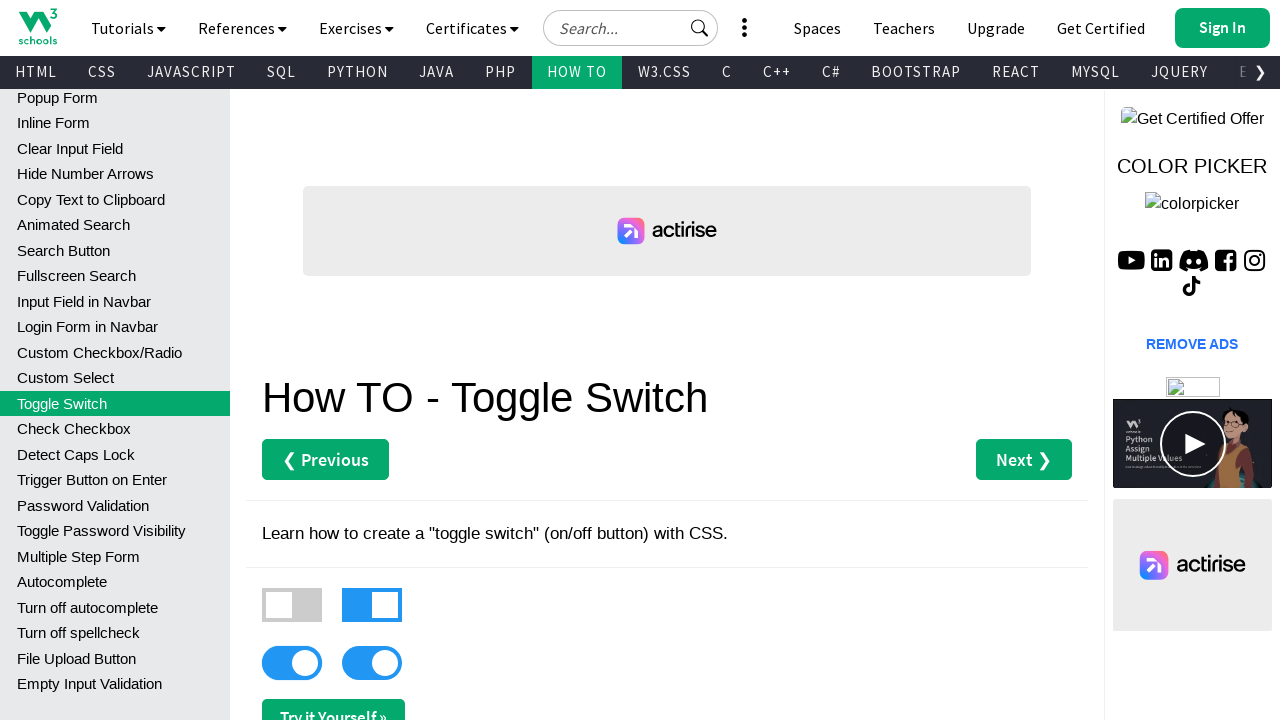

Clicked toggle switch to deactivate at (292, 663) on xpath=//*[@id="main"]/label[3]/div
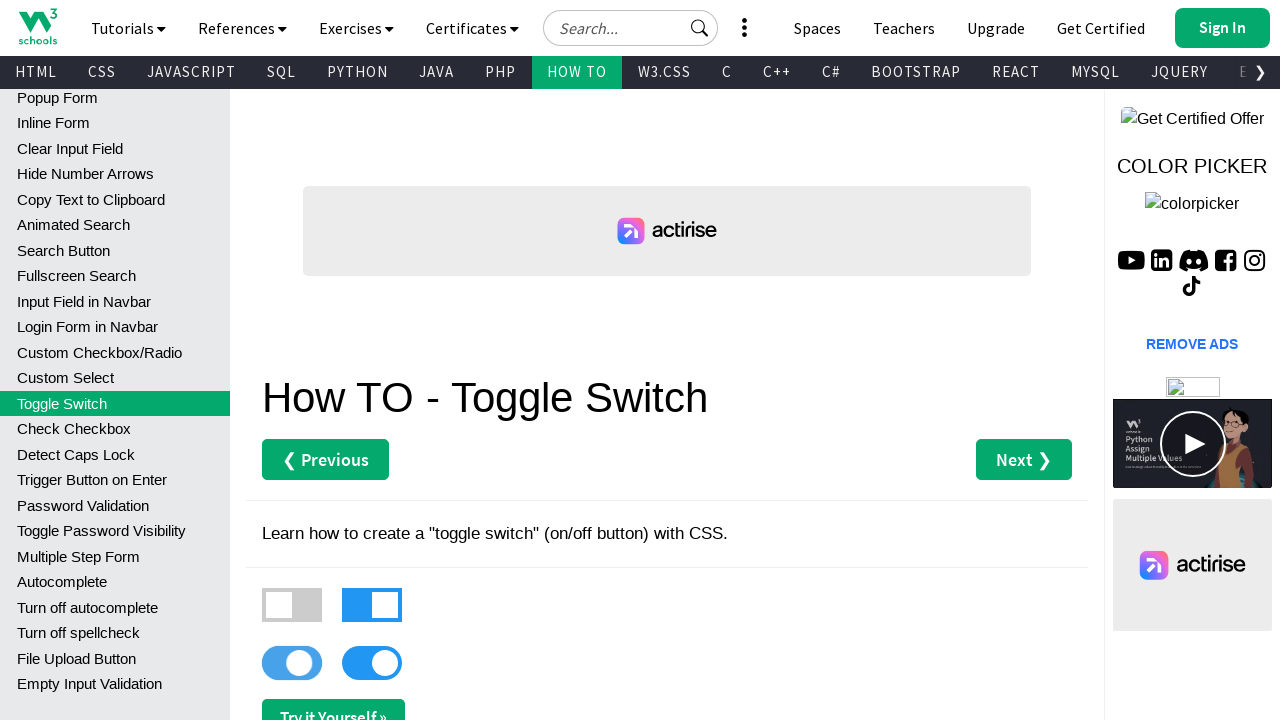

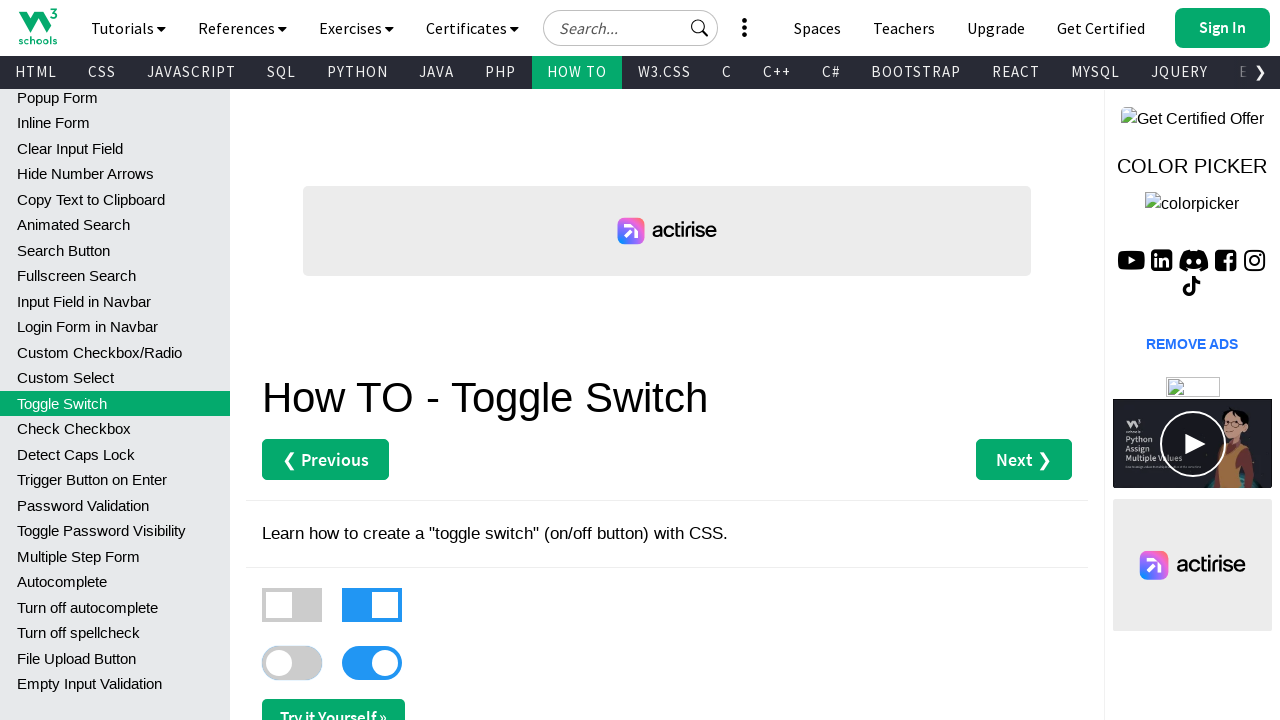